Clicks the Send button on a feedback form without entering any data to test empty form submission behavior

Starting URL: https://kristinek.github.io/site/tasks/provide_feedback

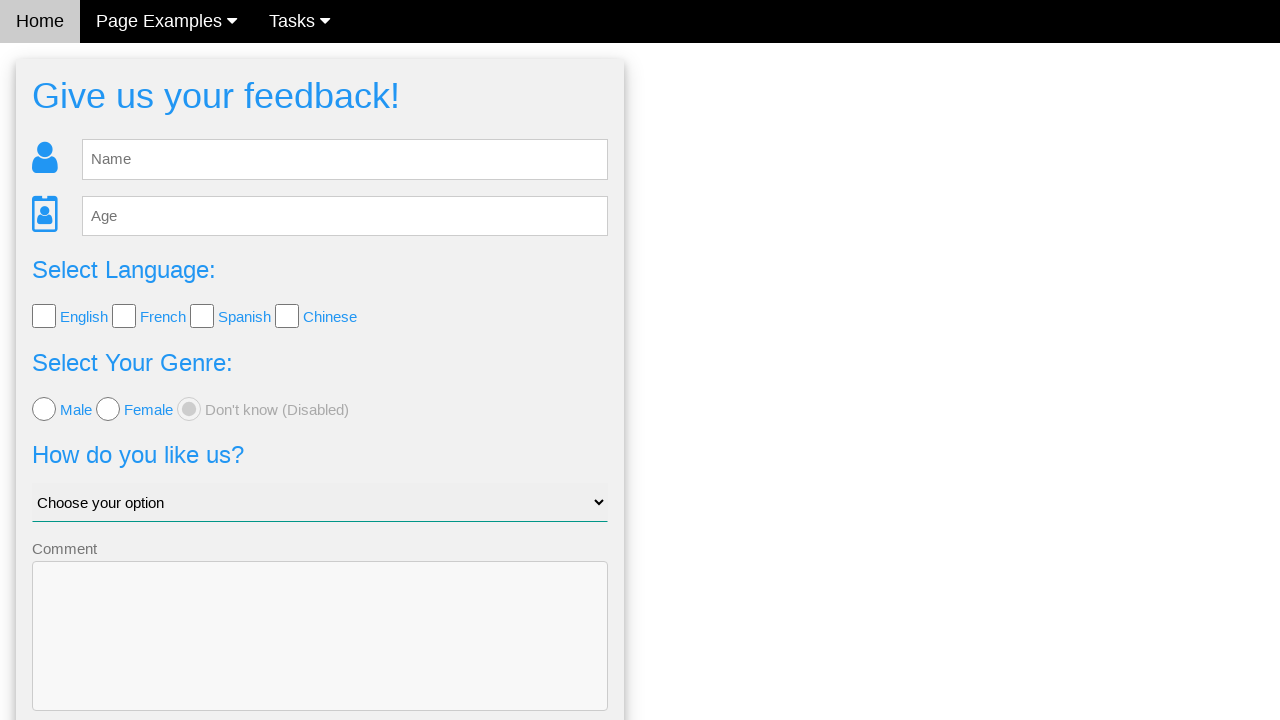

Clicked Send button without entering any feedback data at (320, 656) on button:has-text('Send'), input[type='submit'][value='Send'], .btn:has-text('Send
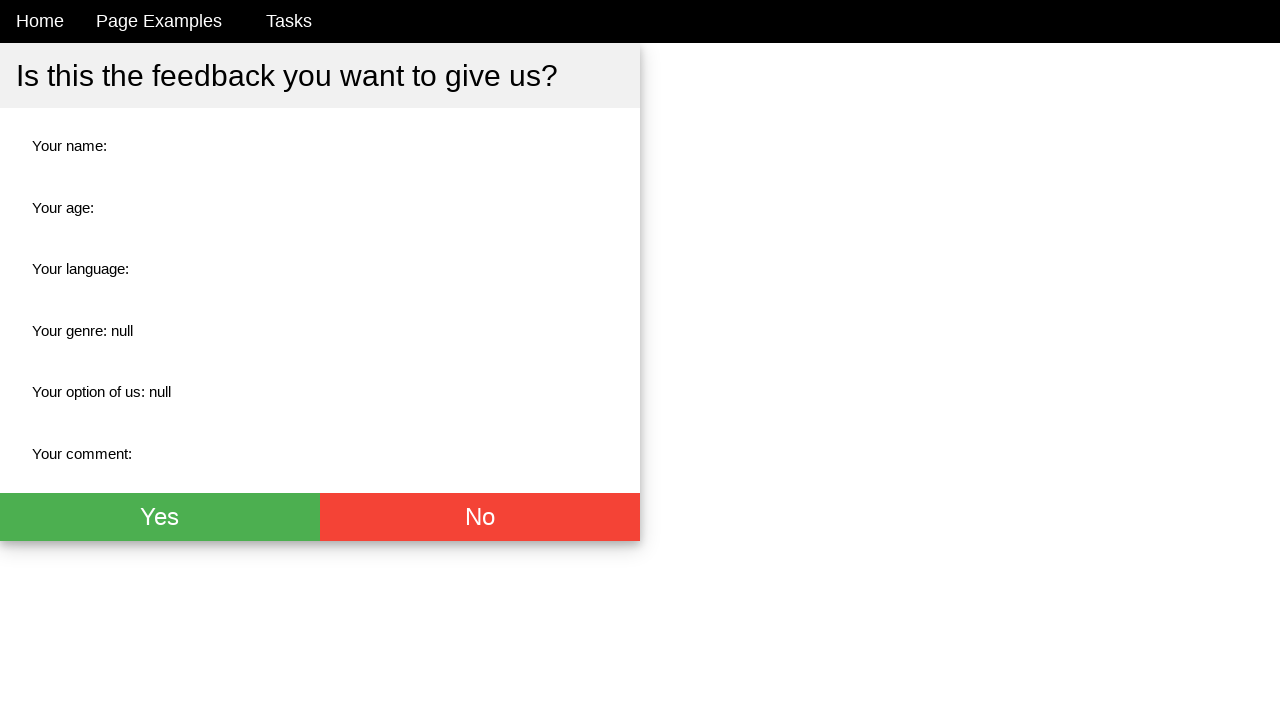

Waited 1 second for form response/confirmation
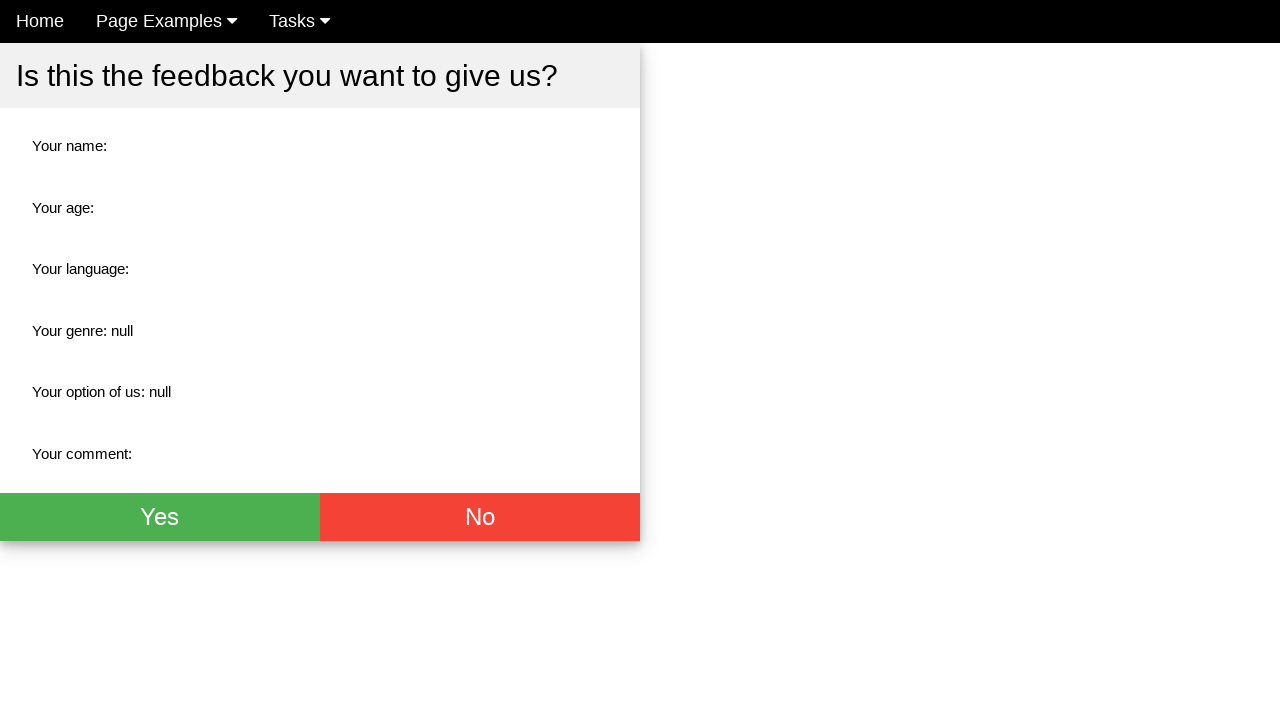

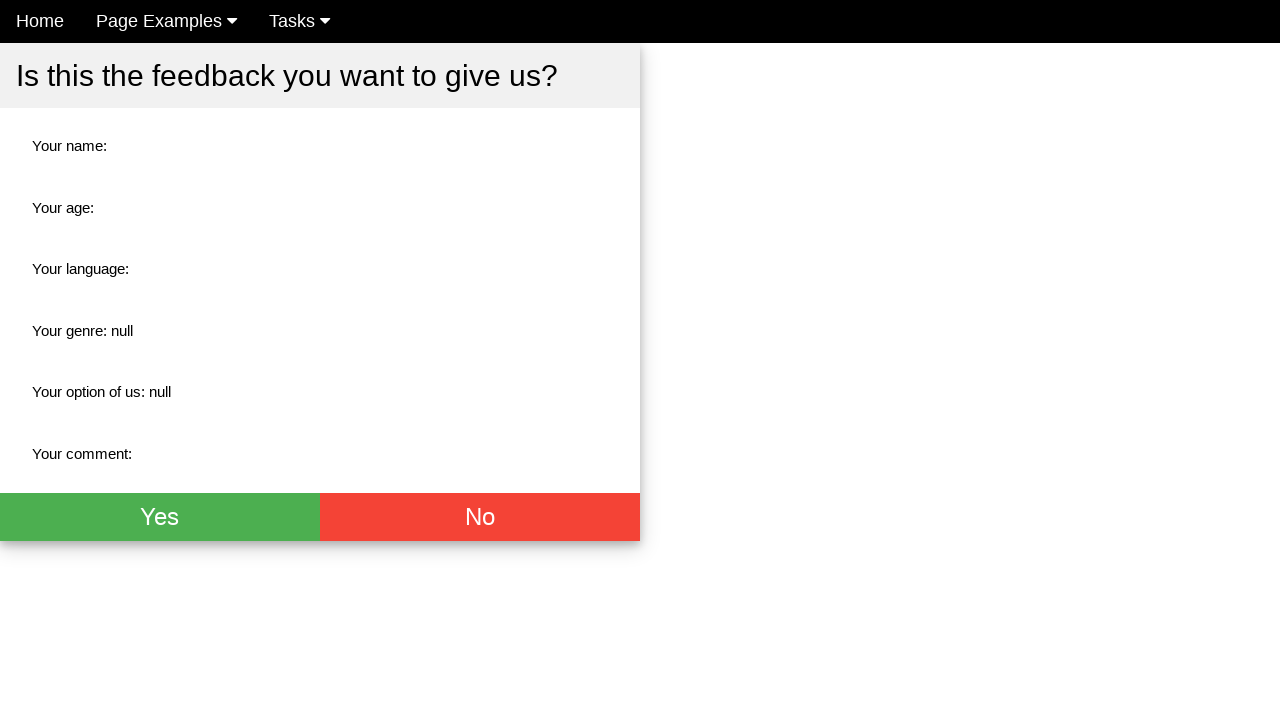